Tests a registration form by filling in first name, last name, and email fields, then submitting the form and verifying the success message is displayed.

Starting URL: http://suninjuly.github.io/registration1.html

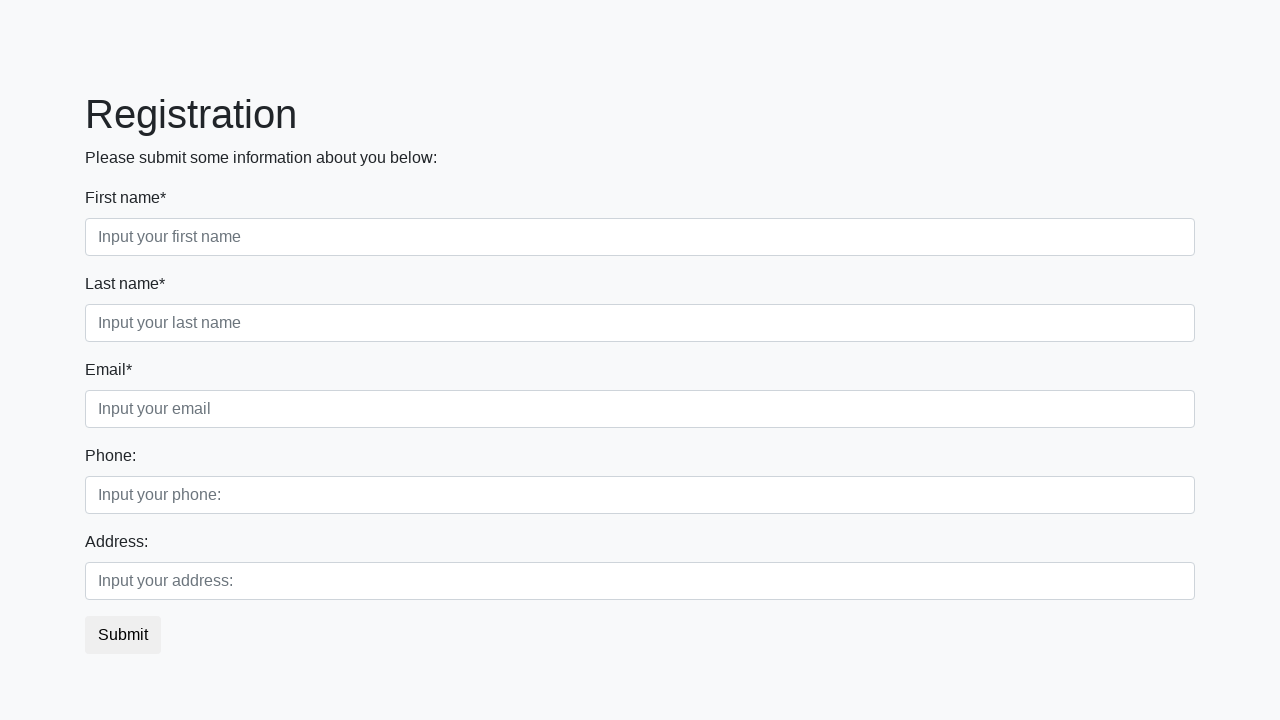

Filled first name field with 'Michael' on [placeholder="Input your first name"]
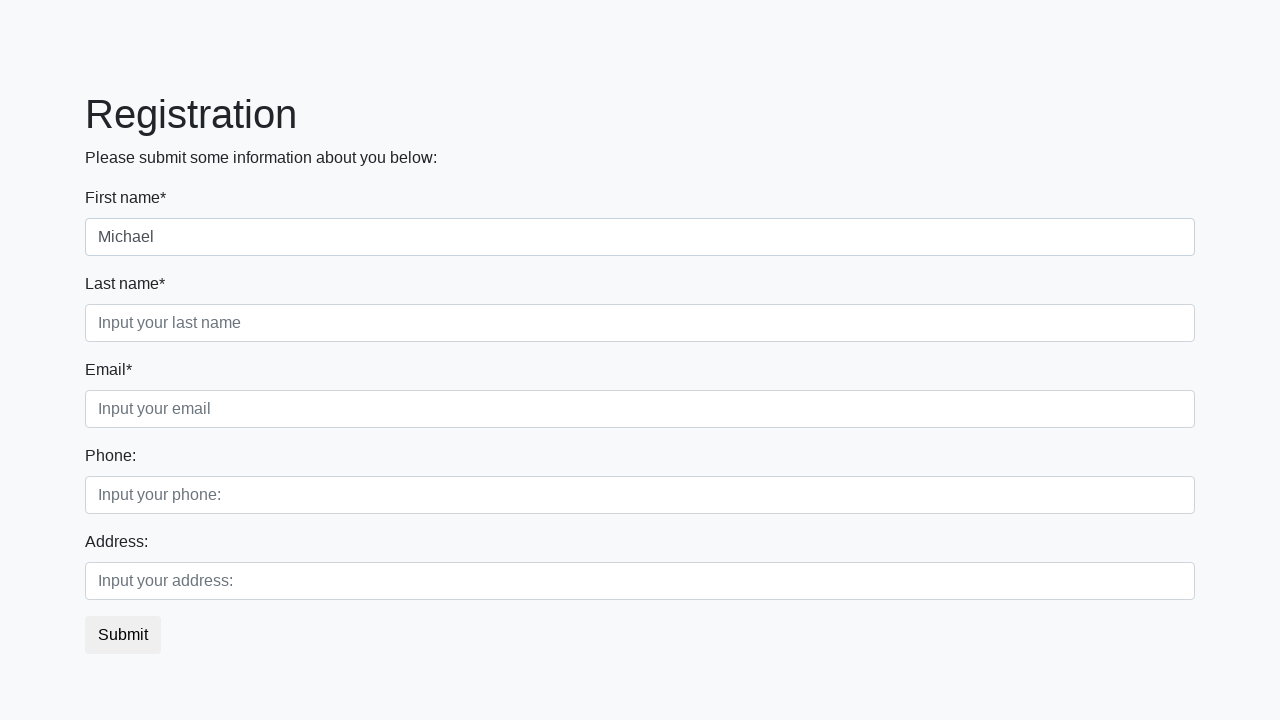

Filled last name field with 'Johnson' on [placeholder="Input your last name"]
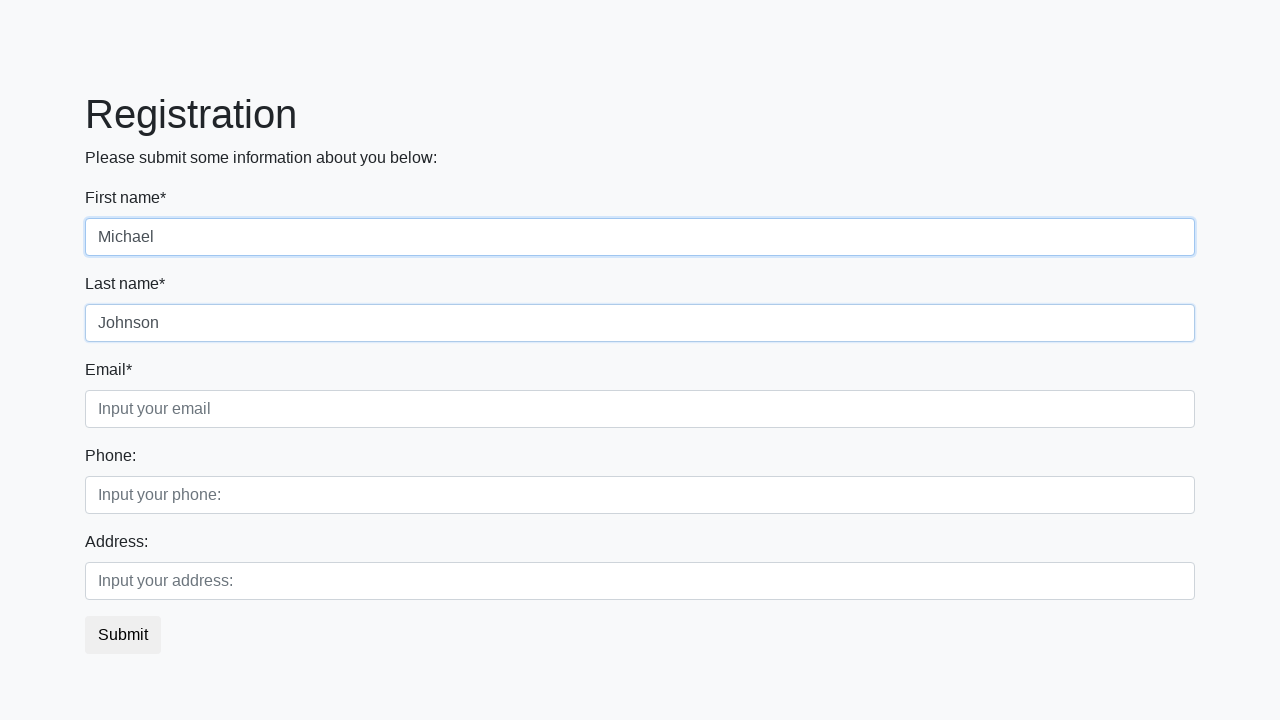

Filled email field with 'michael.johnson@testmail.com' on [placeholder="Input your email"]
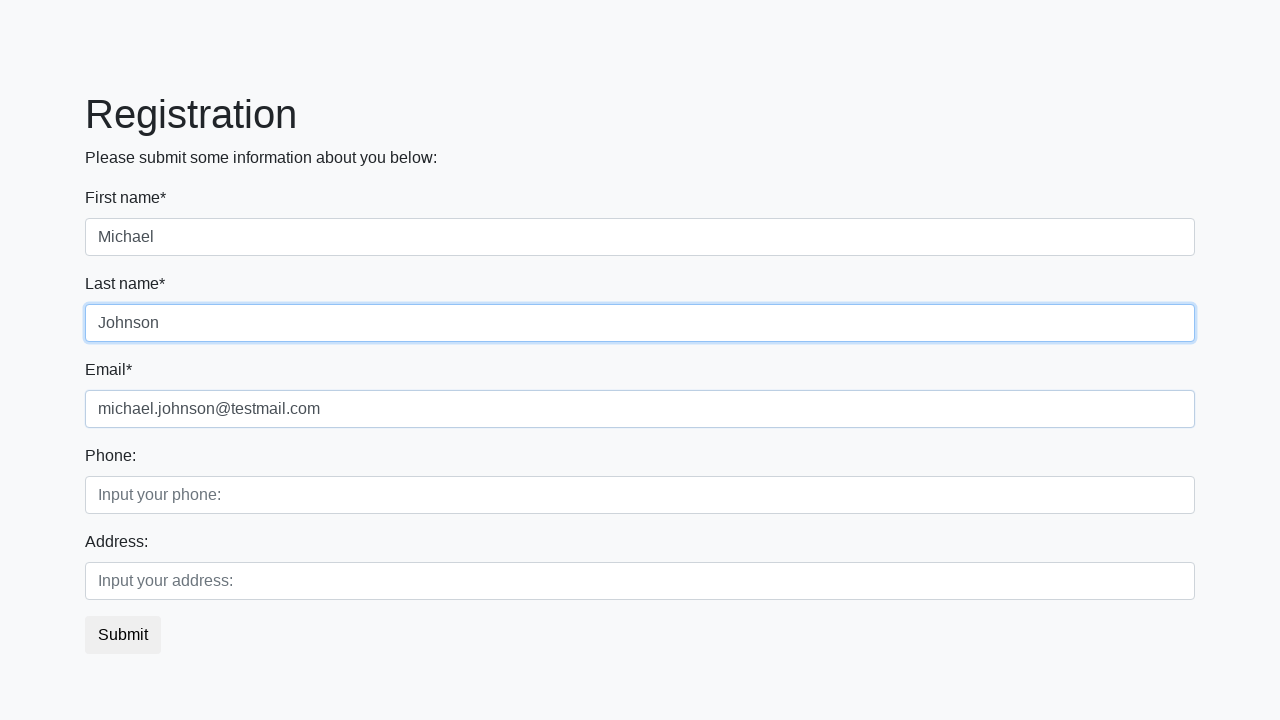

Clicked submit button to register at (123, 635) on button.btn
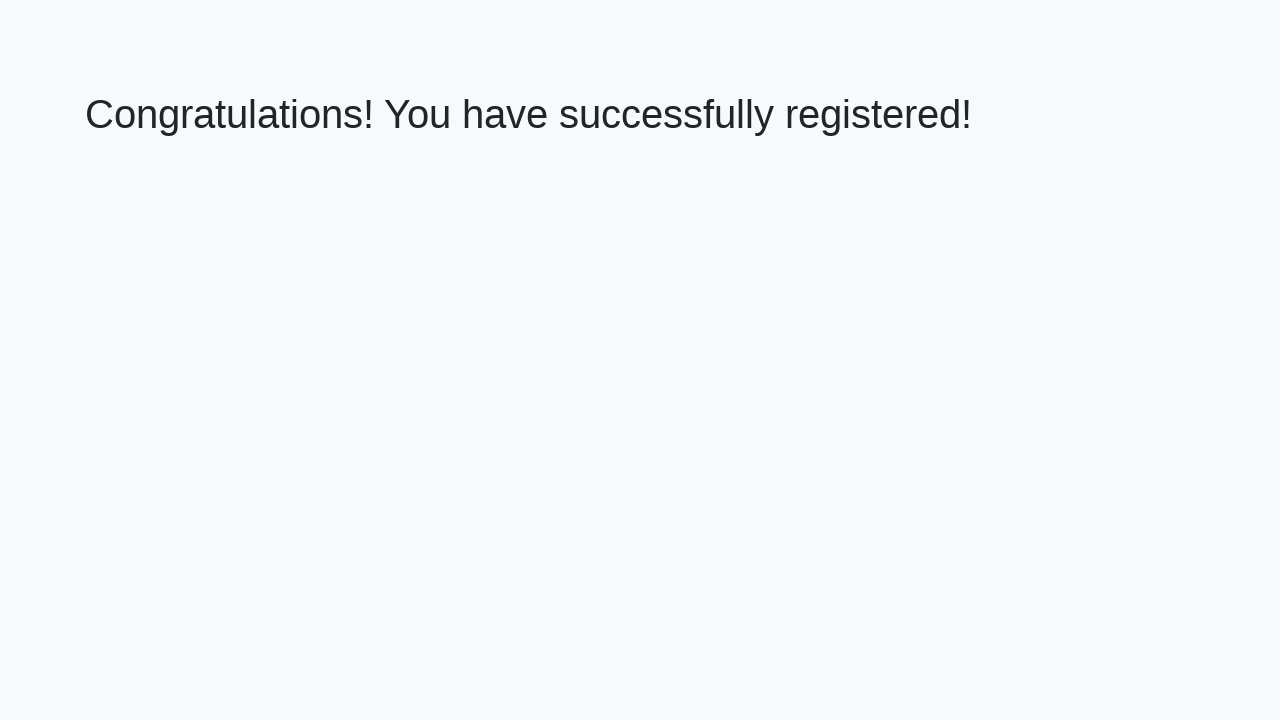

Success message header loaded
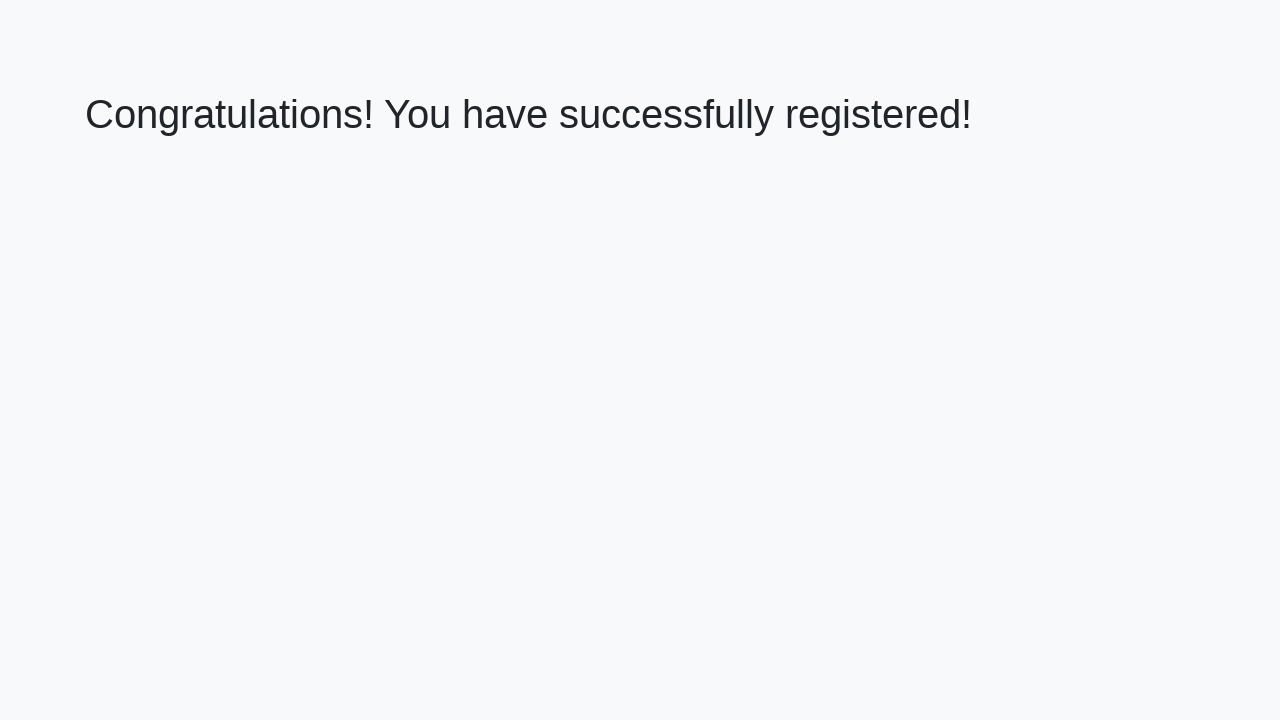

Retrieved success message text
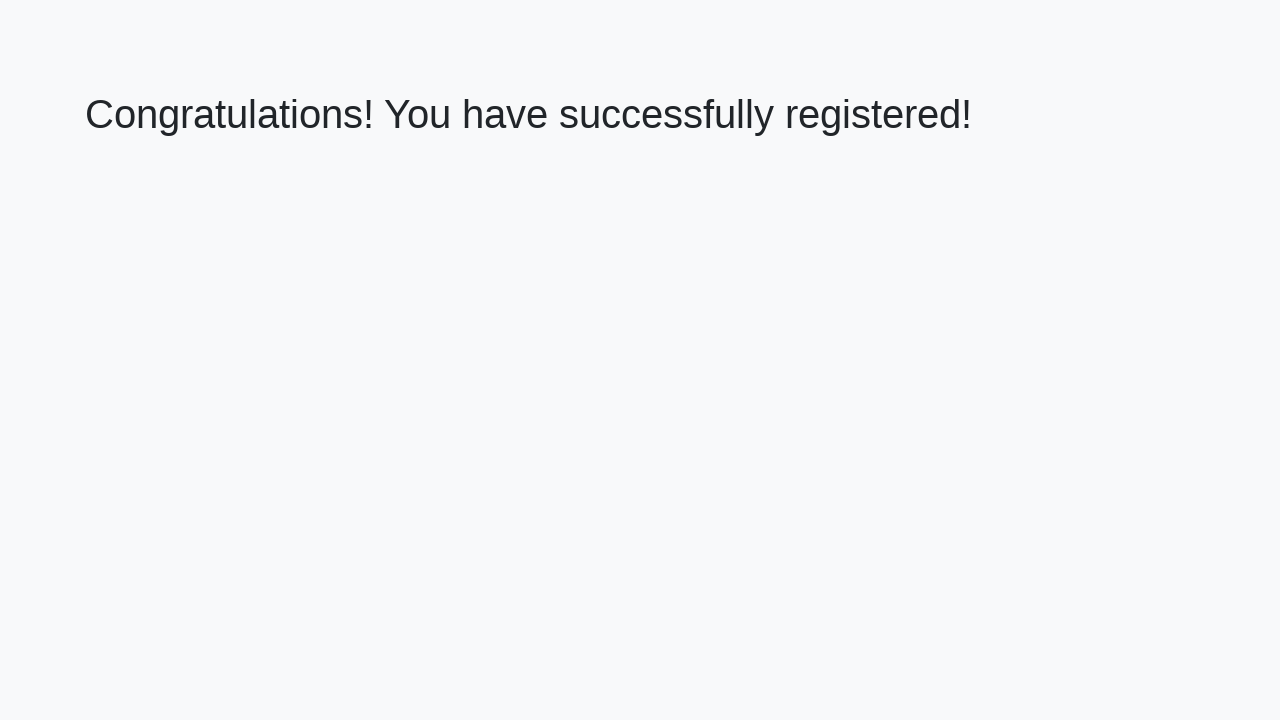

Verified success message: 'Congratulations! You have successfully registered!'
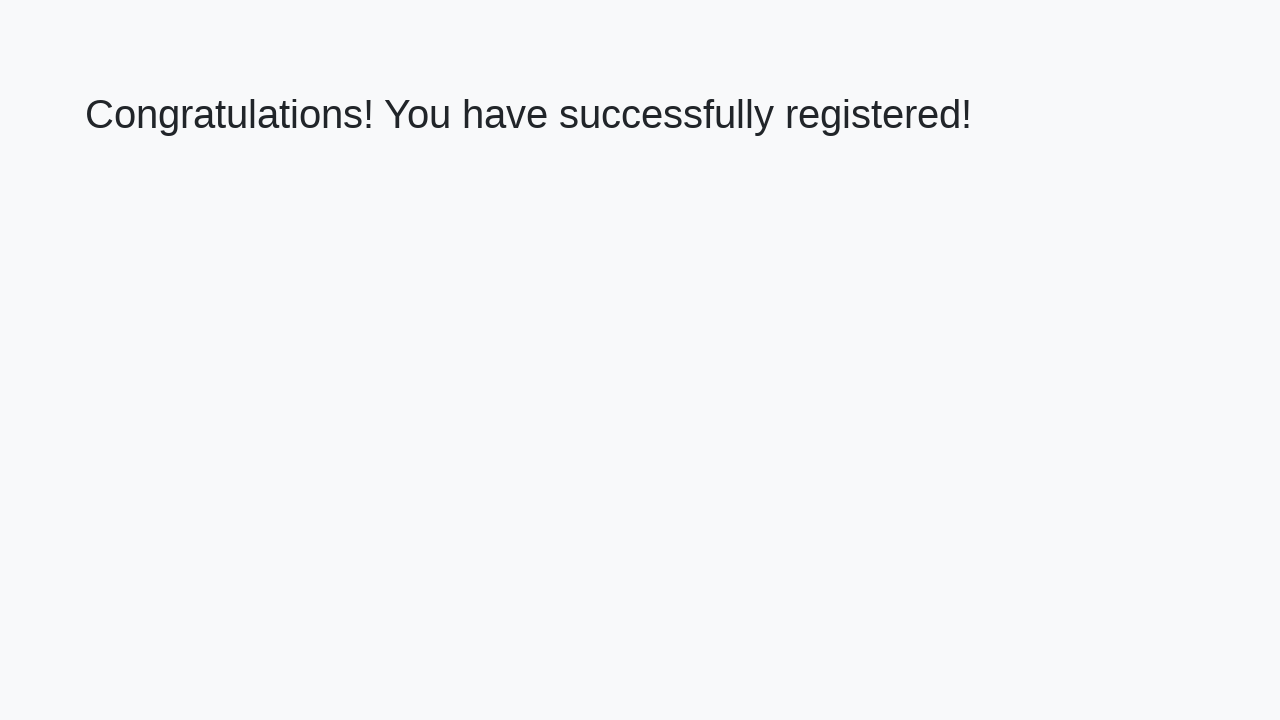

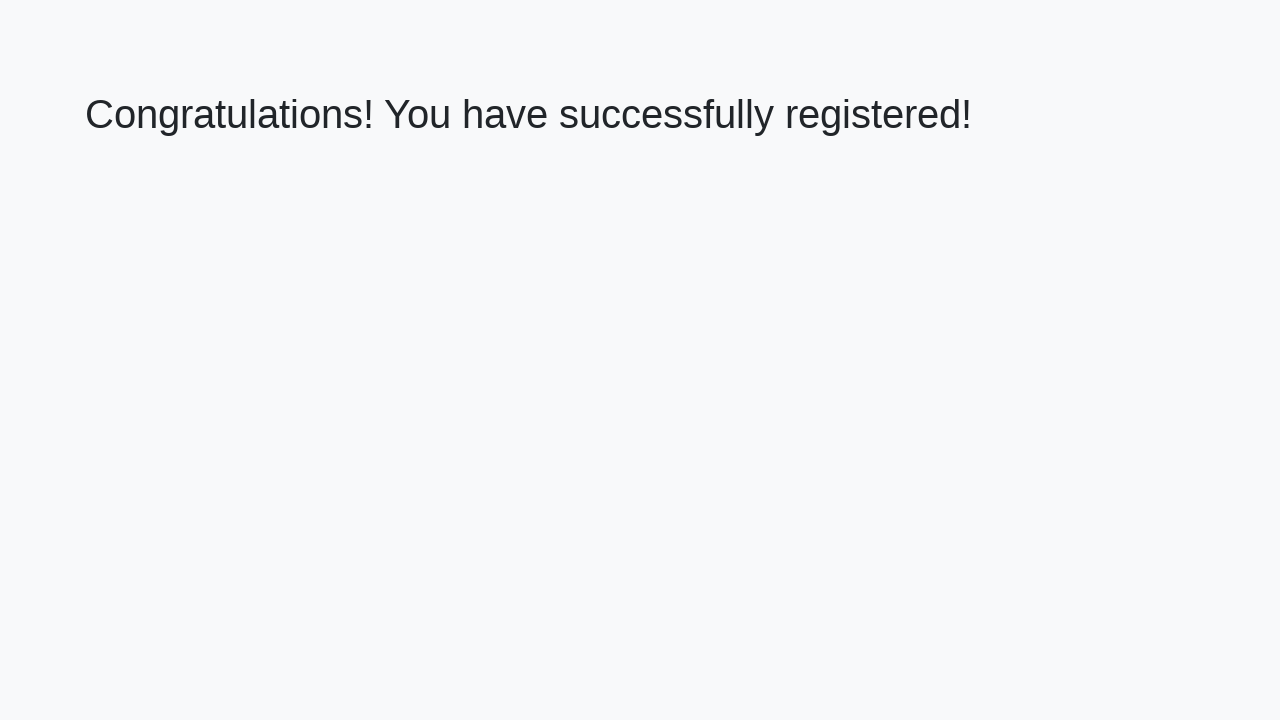